Selects values from multiple dropdown menus including skills, country, language, and date of birth fields

Starting URL: https://demo.automationtesting.in/Register.html

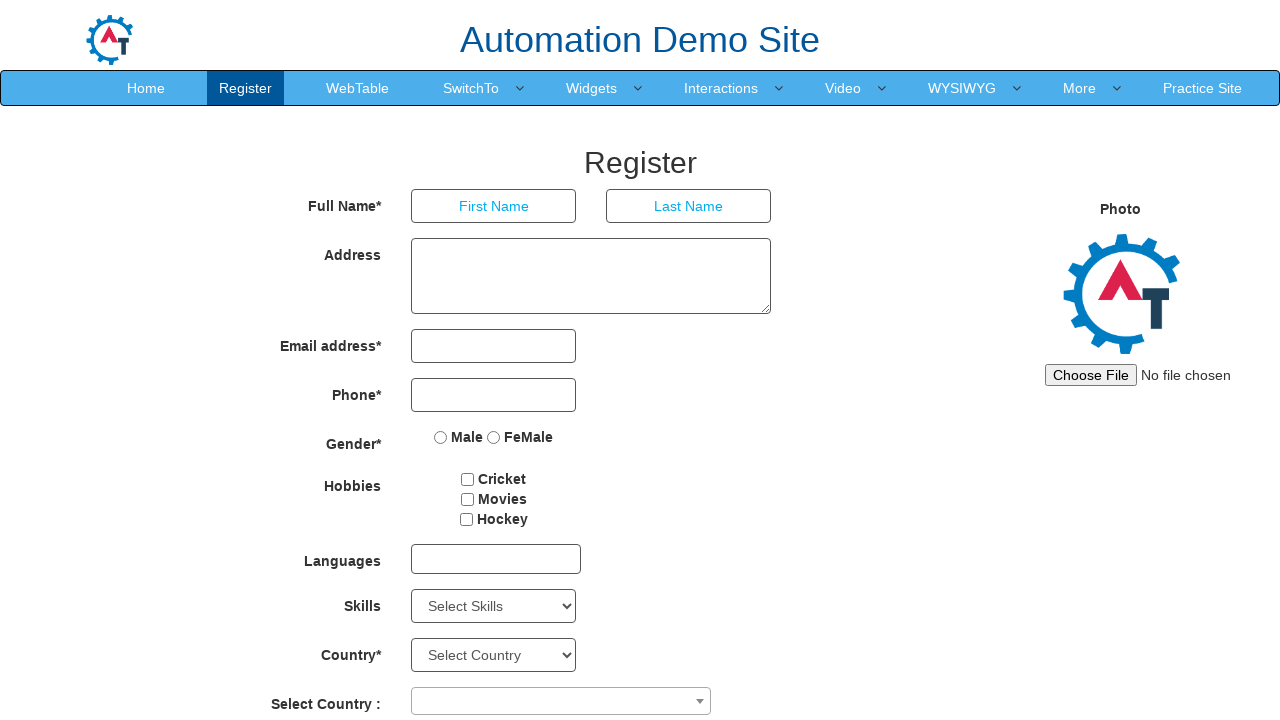

Selected 'Java' from Skills dropdown on #Skills
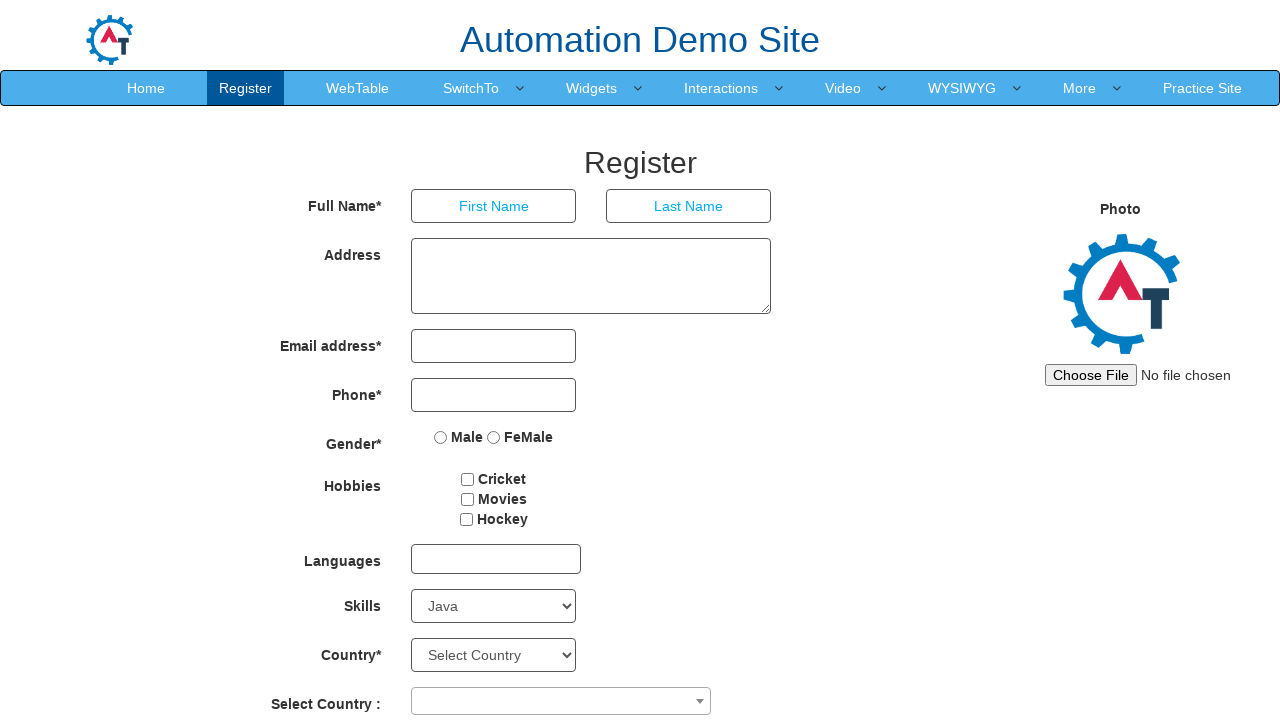

Selected 'India' from Country dropdown on #country
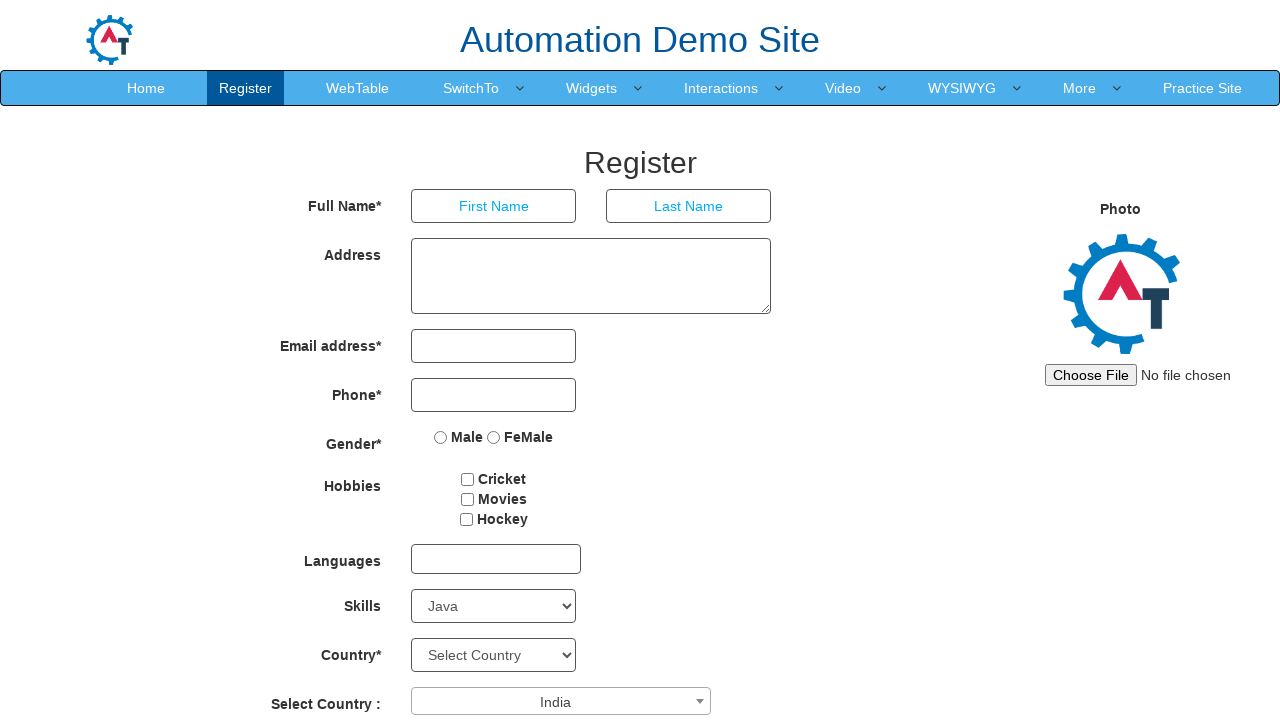

Clicked language dropdown to open it at (496, 559) on #msdd
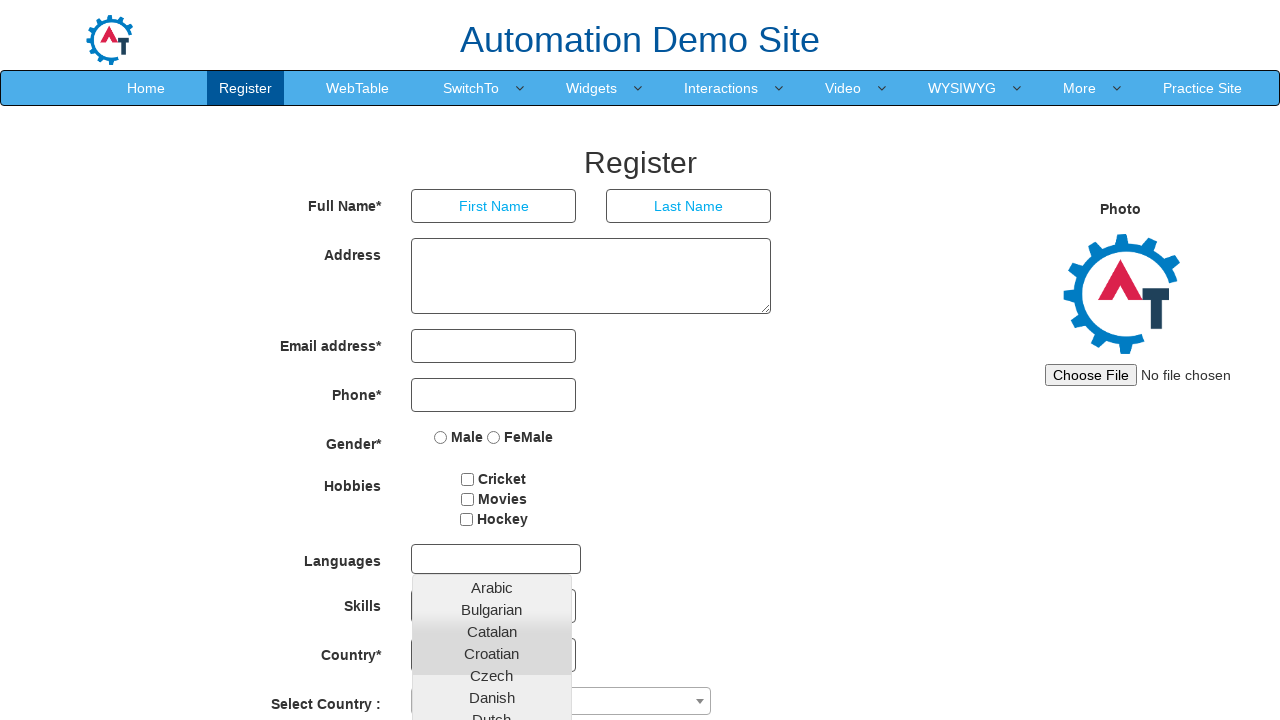

Selected a language from the dropdown options at (492, 458) on ul.ui-autocomplete.ui-front.ui-menu.ui-widget.ui-widget-content.ui-corner-all > 
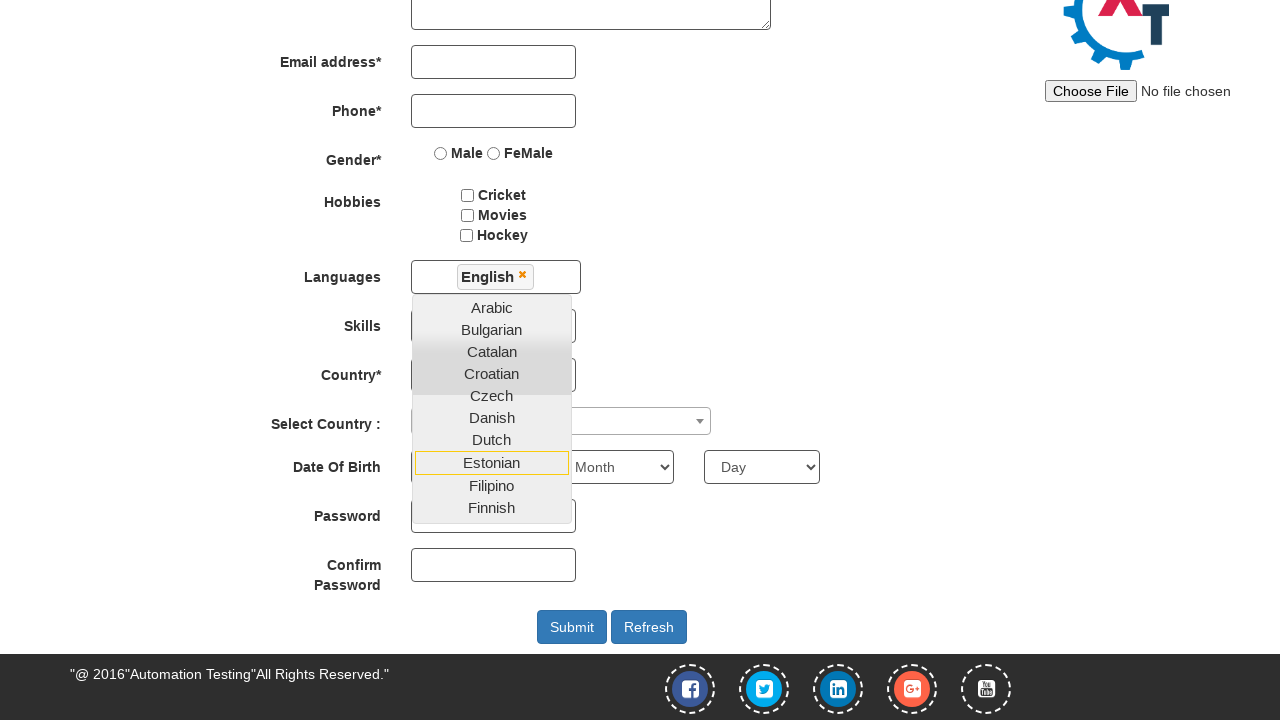

Selected '2000' from Year dropdown on #yearbox
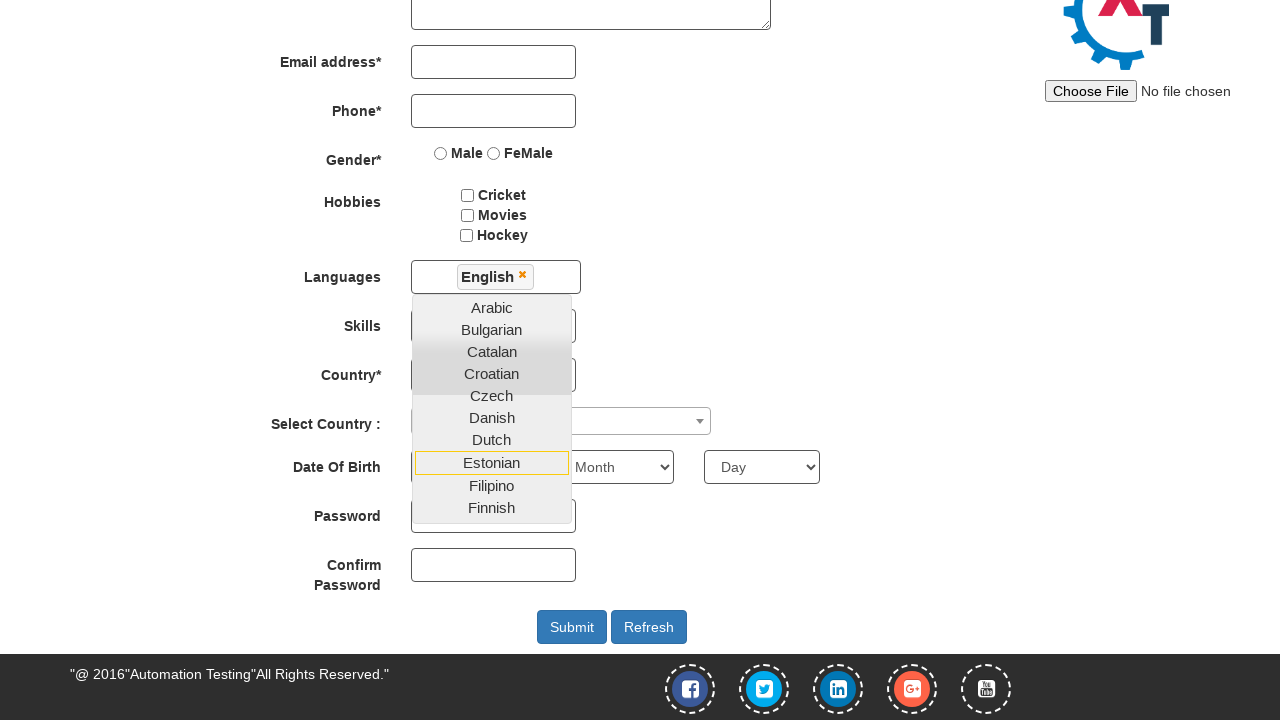

Selected 'April' from Month dropdown on select[placeholder='Month']
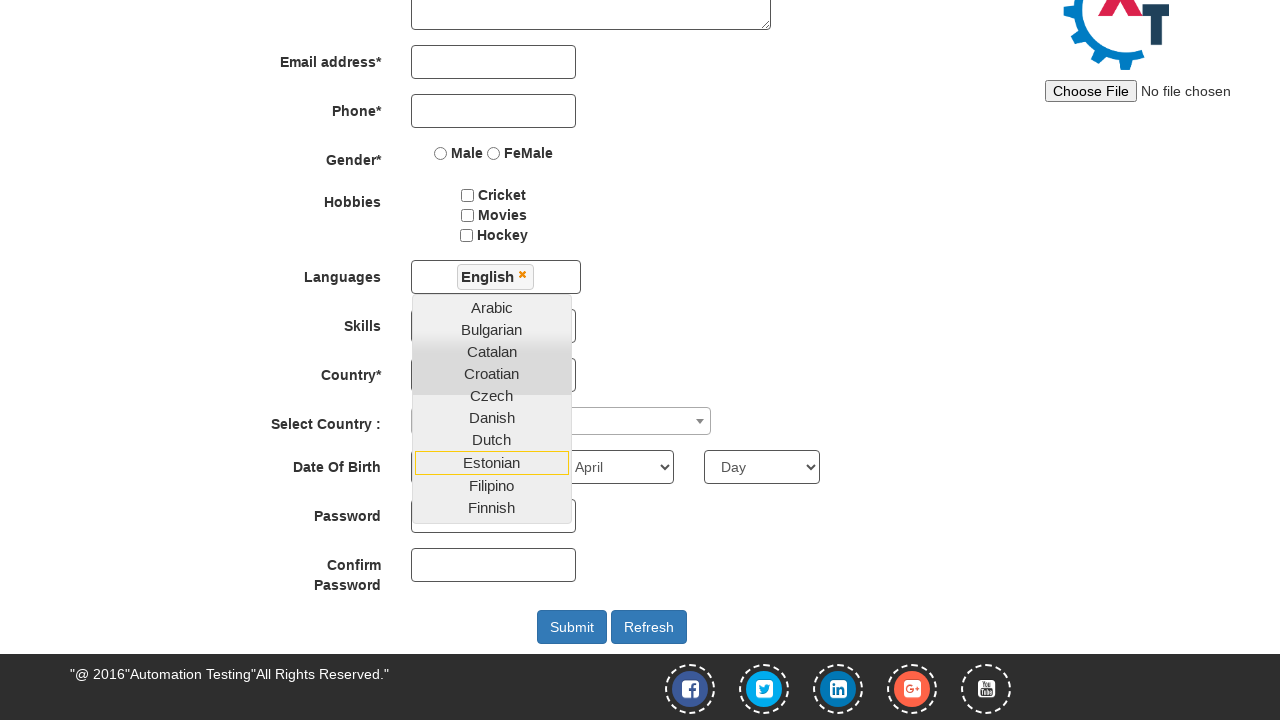

Selected '19' from Day dropdown on #daybox
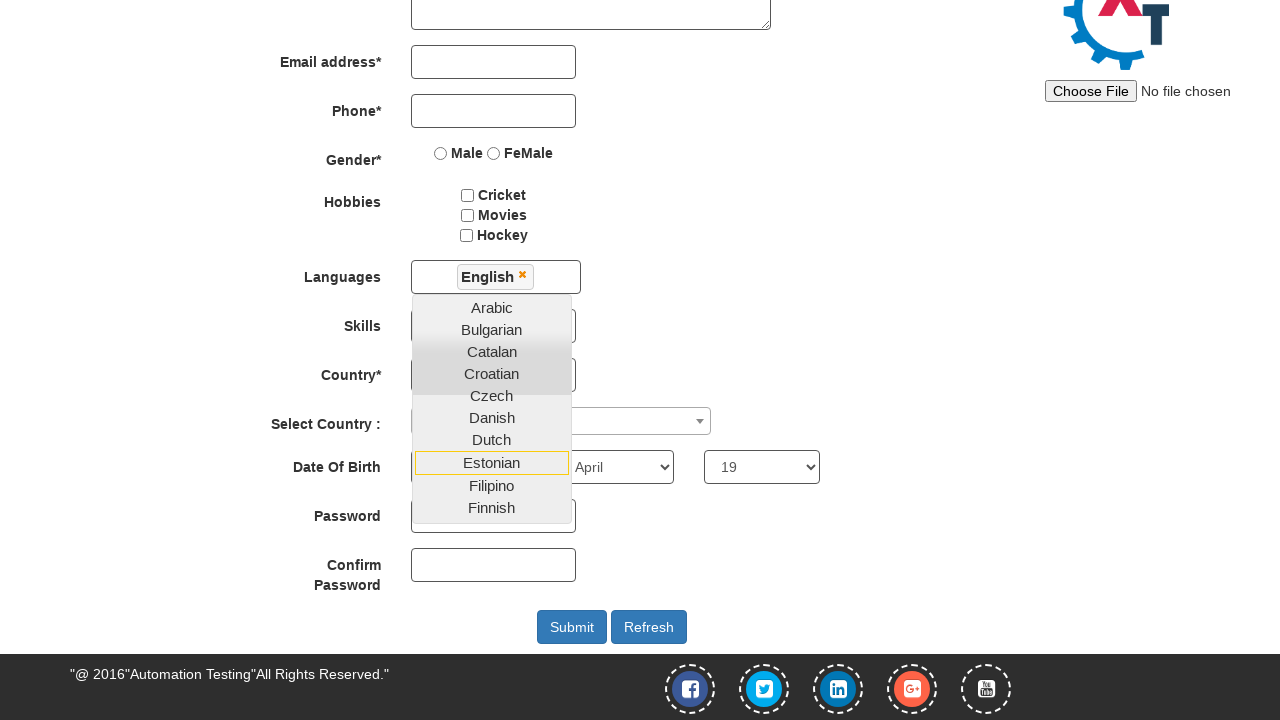

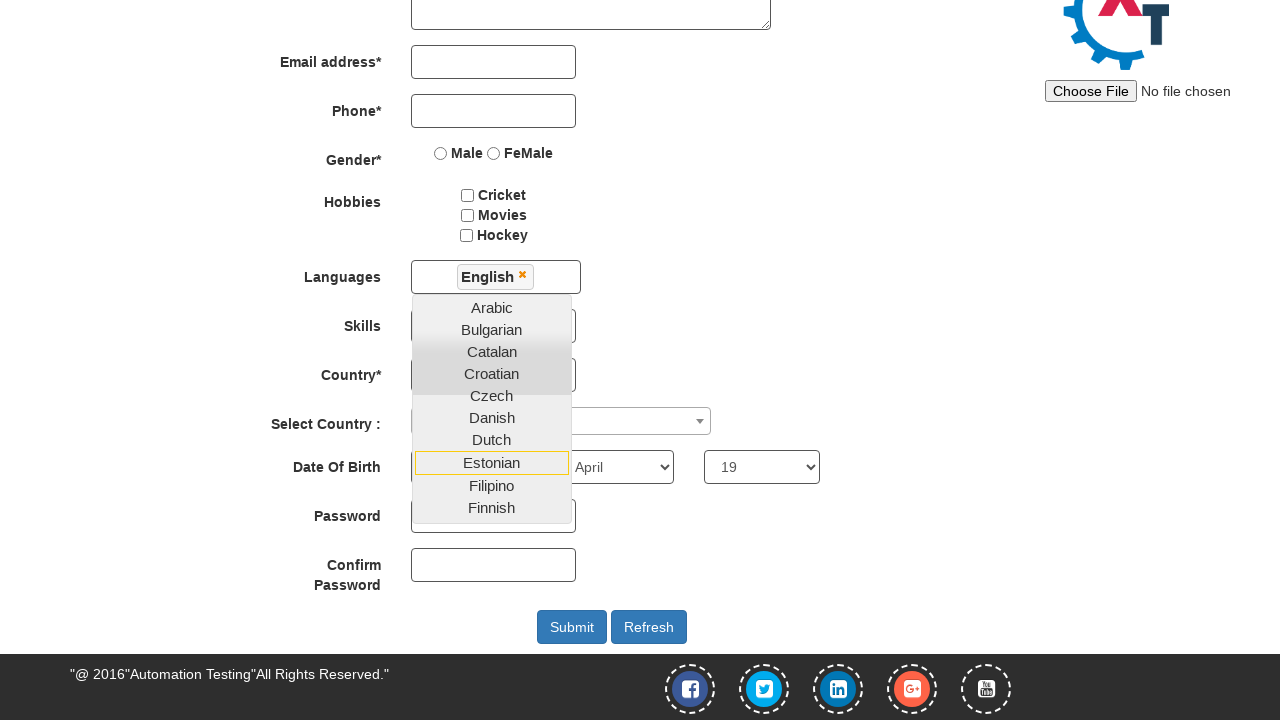